Tests checkbox and radio button interaction by clicking on them

Starting URL: https://bonigarcia.dev/selenium-webdriver-java/web-form.html

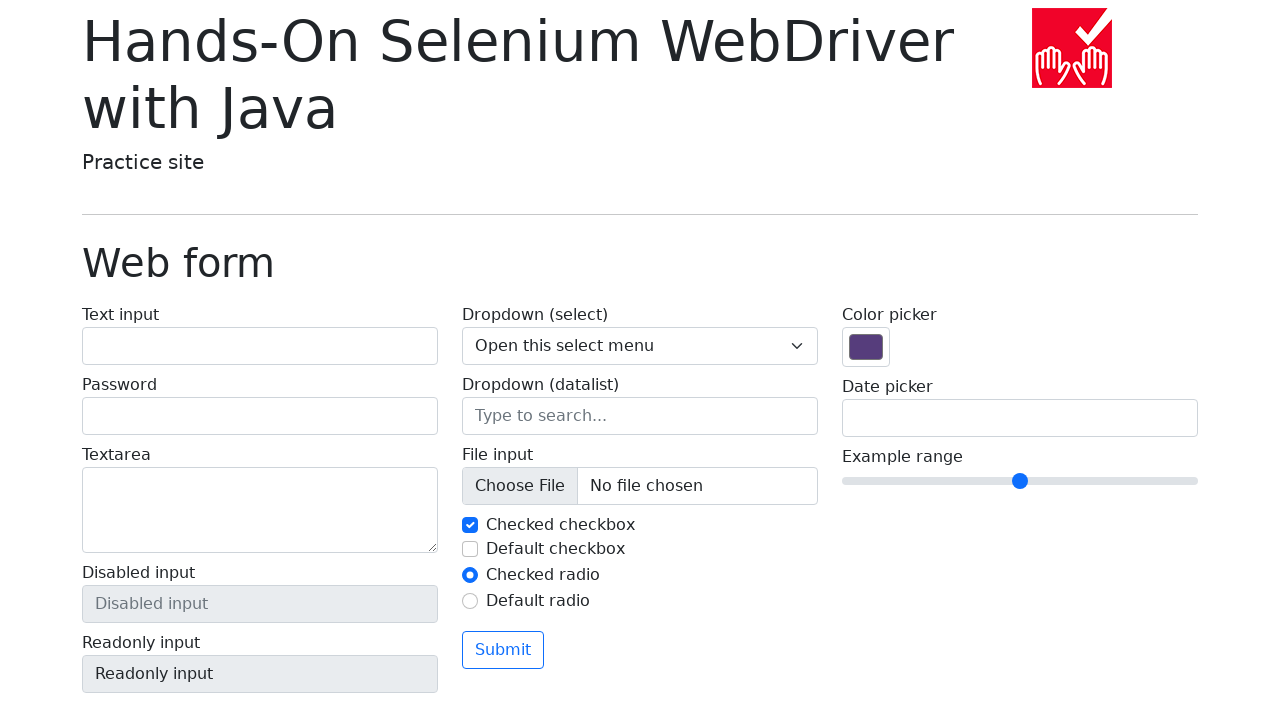

Clicked checkbox element #my-check-2 at (470, 549) on #my-check-2
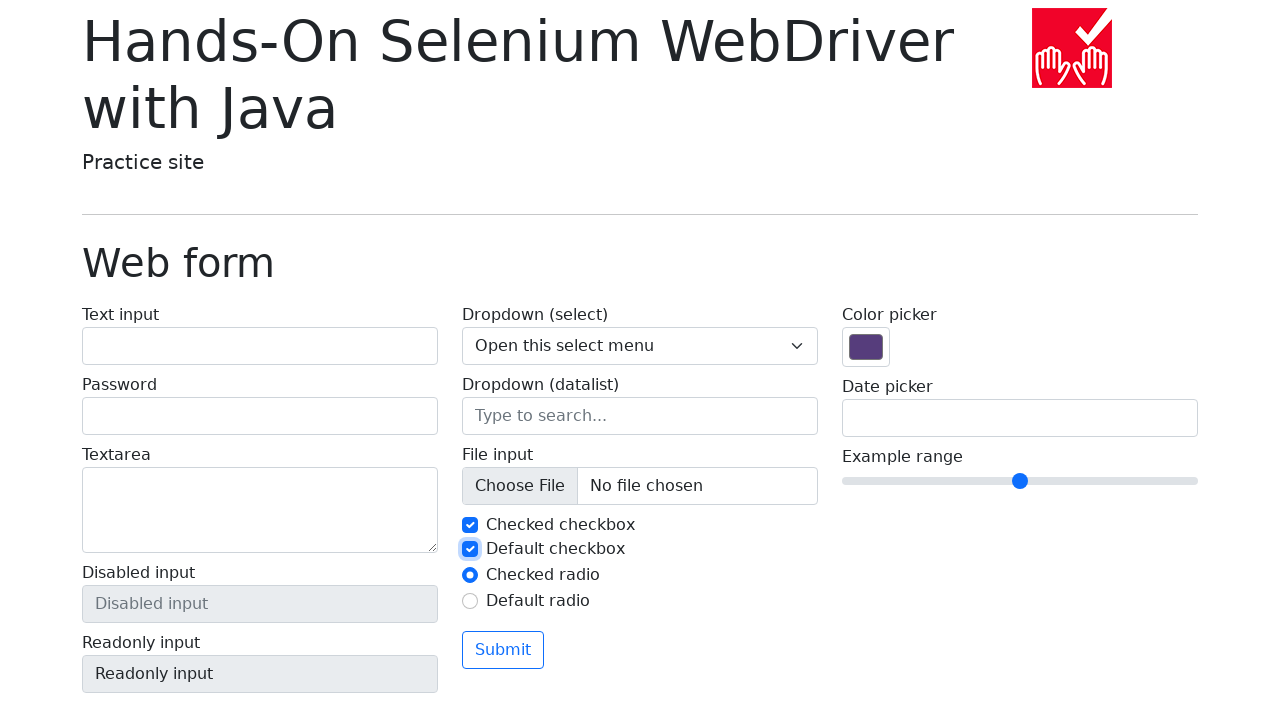

Clicked second radio button #my-radio-2 at (470, 601) on #my-radio-2
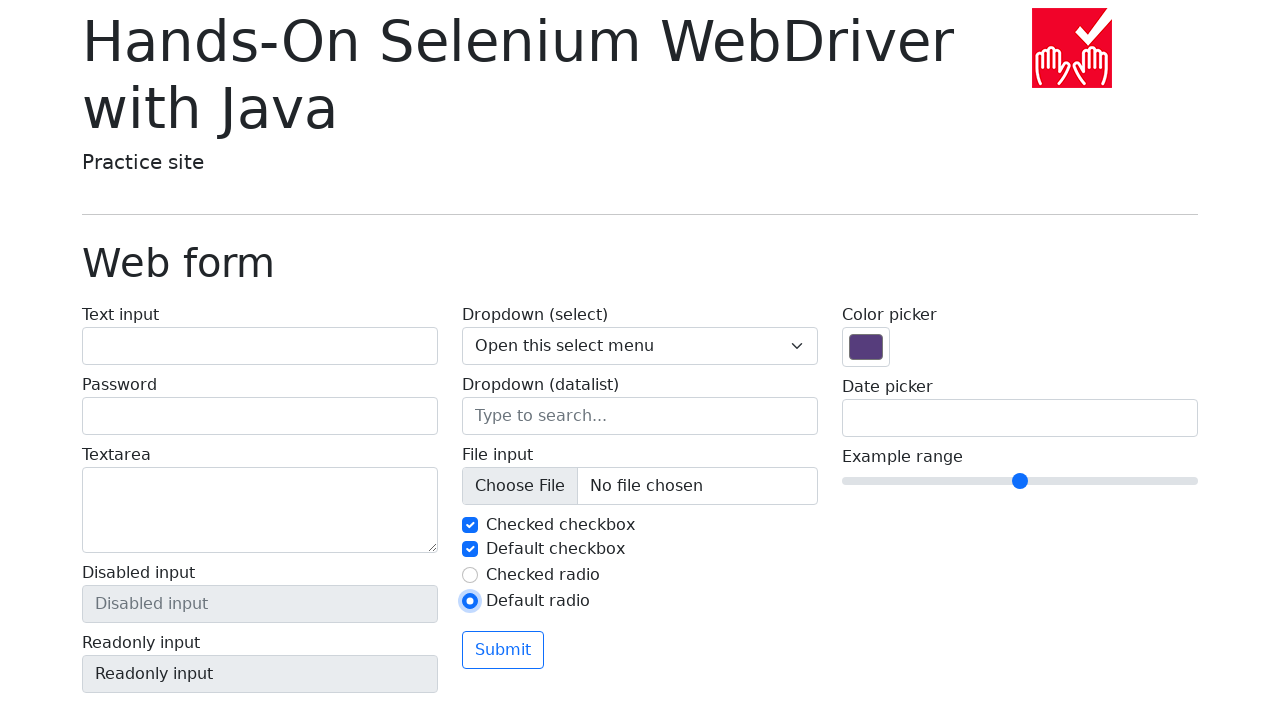

Clicked first radio button #my-radio-1 at (470, 575) on #my-radio-1
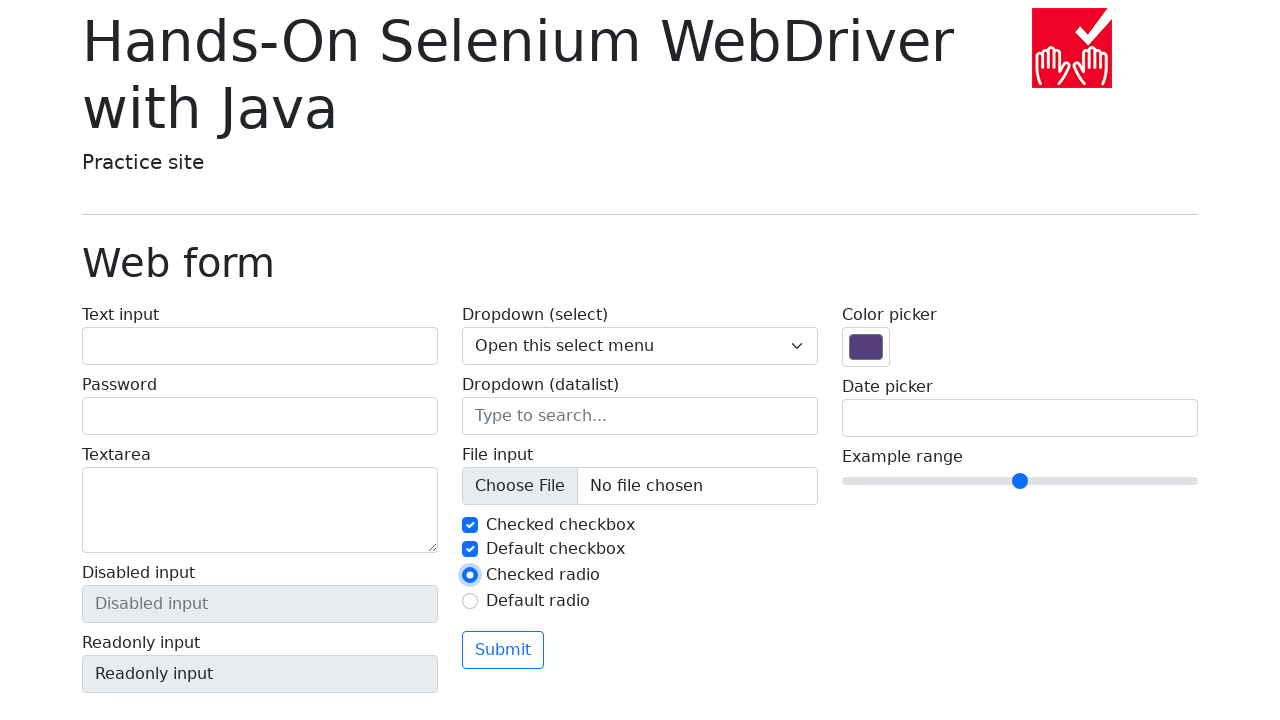

Verified checkbox #my-check-2 is visible
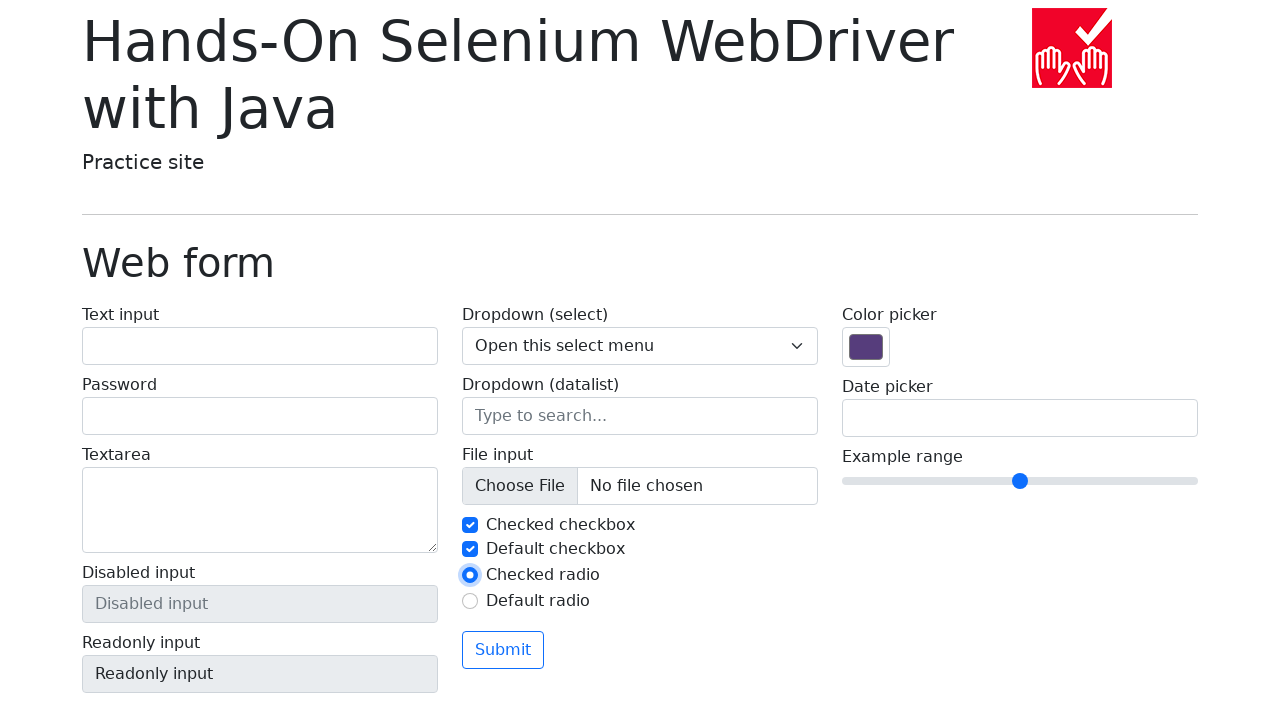

Verified radio button #my-radio-2 is visible
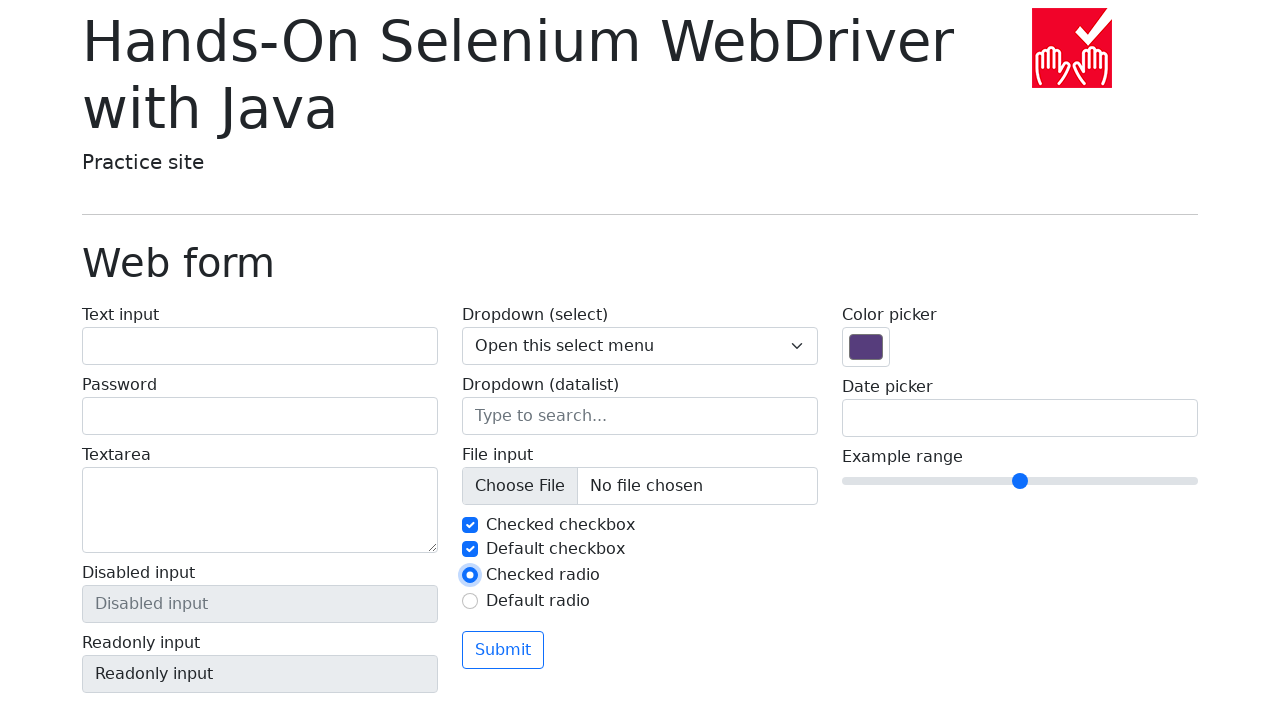

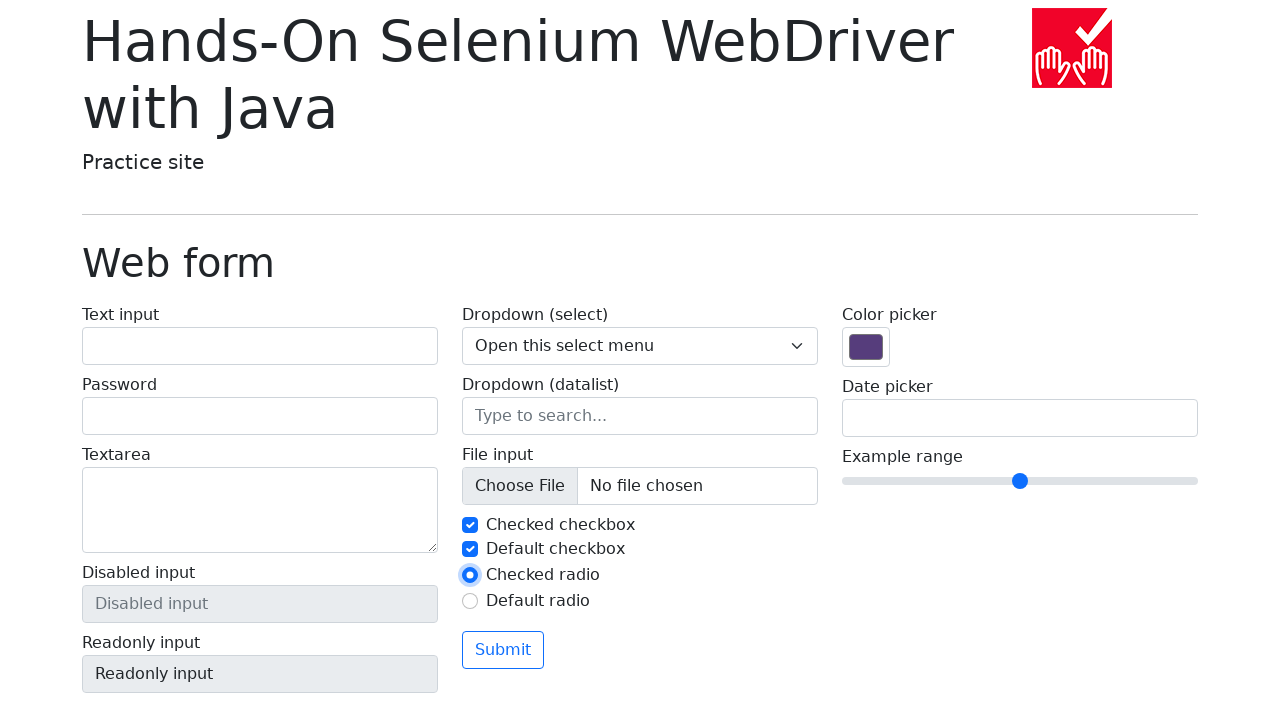